Tests click and hold interaction on a circle element, holding it for a duration then releasing it

Starting URL: https://www.kirupa.com/html5/press_and_hold.htm

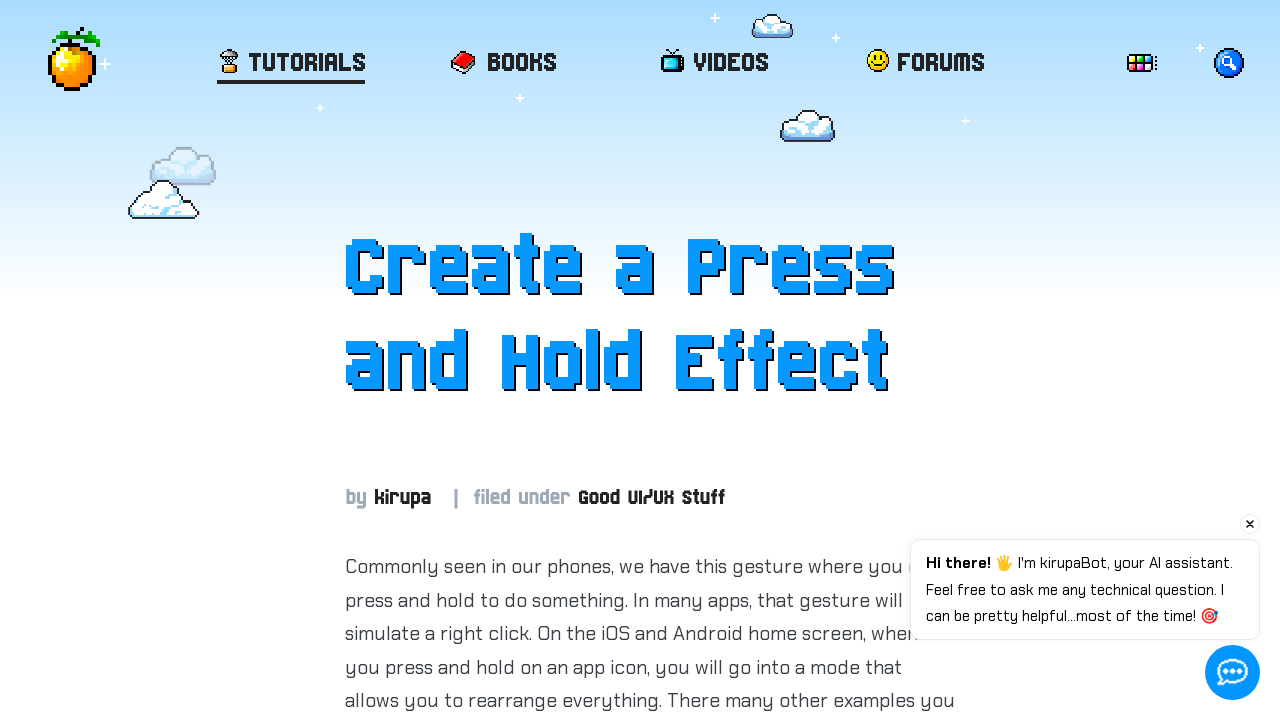

Located circle element with id 'item'
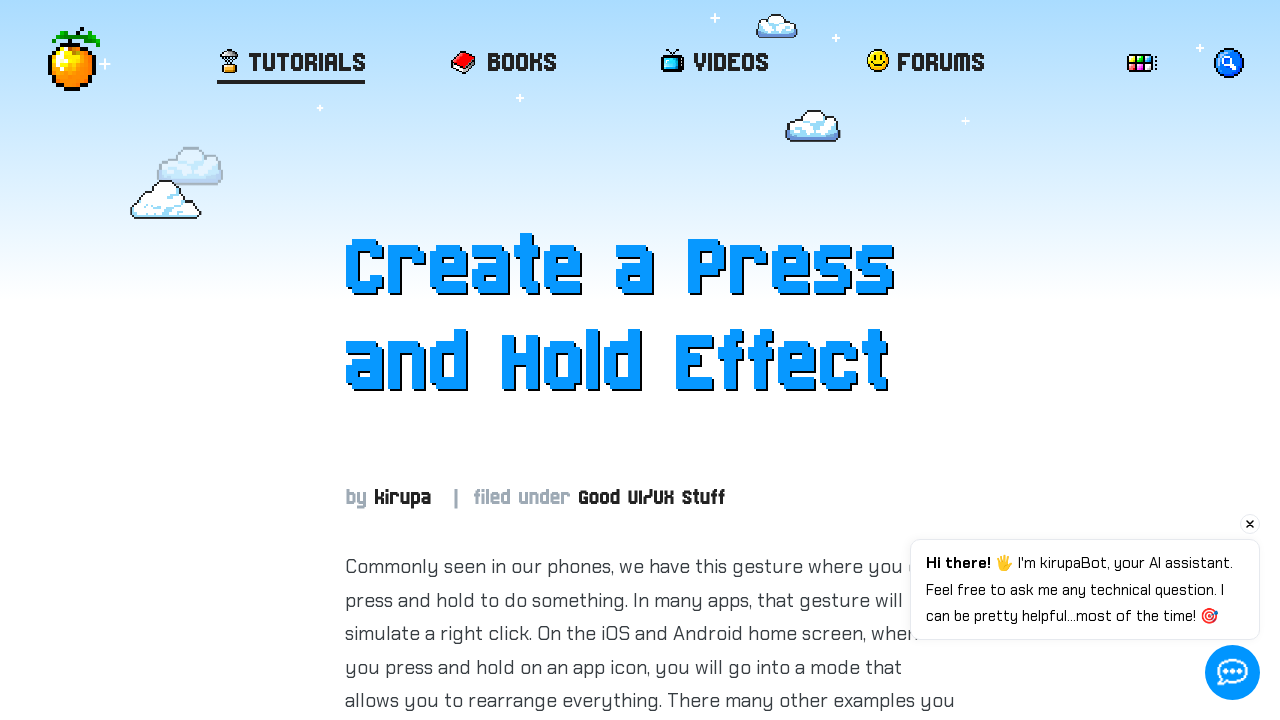

Performed click and hold on circle element for 2 seconds at (650, 361) on #item
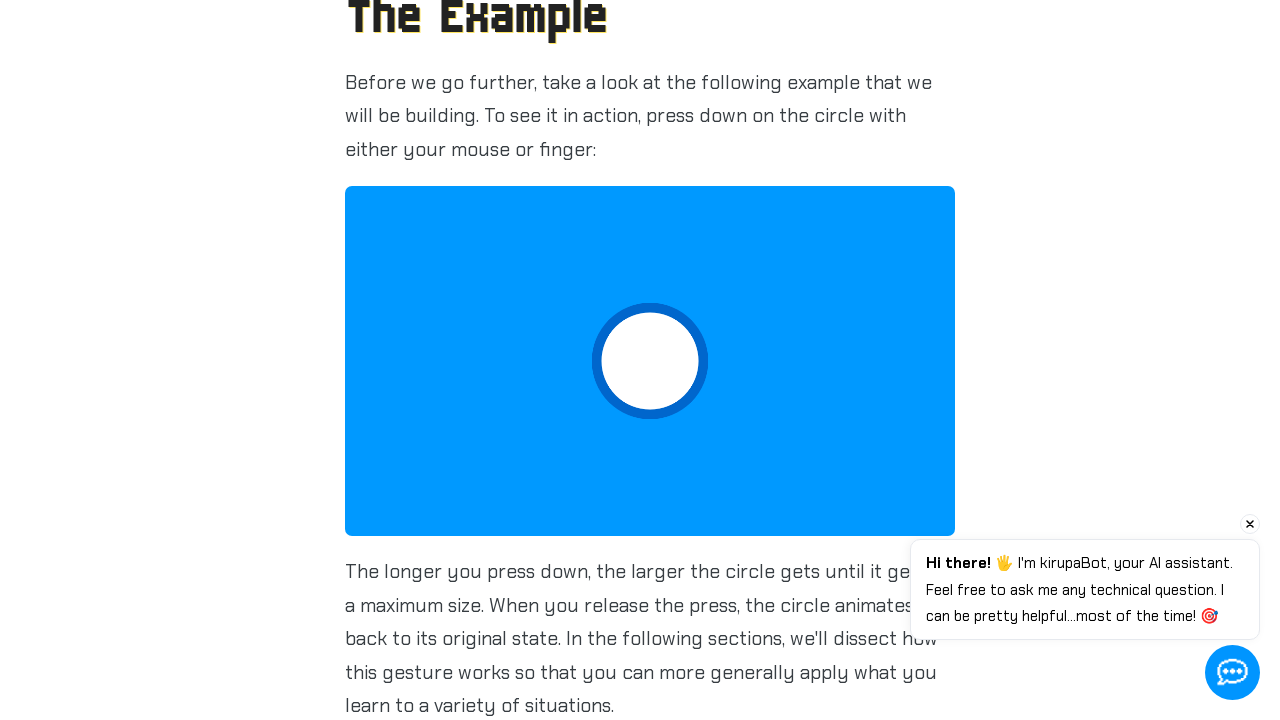

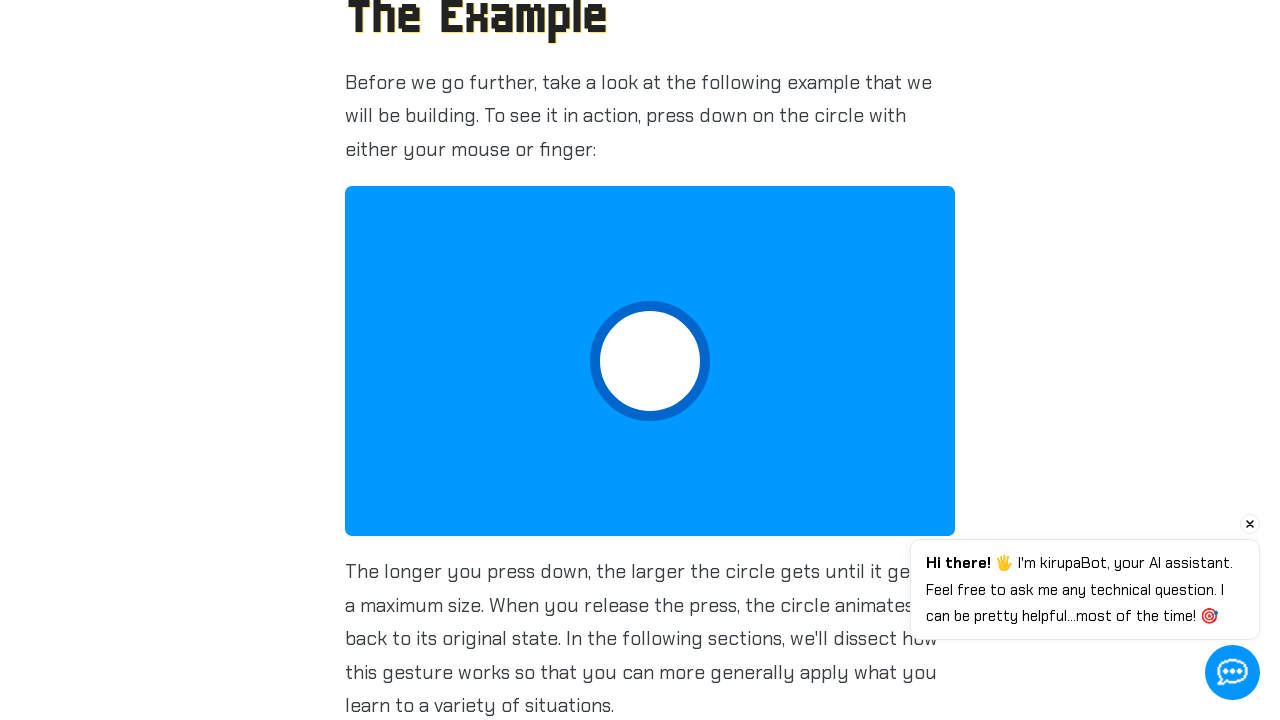